Tests a loading images page by waiting for images to fully load (indicated by "Done!" text) and then verifying the presence of multiple image elements

Starting URL: https://bonigarcia.dev/selenium-webdriver-java/loading-images.html

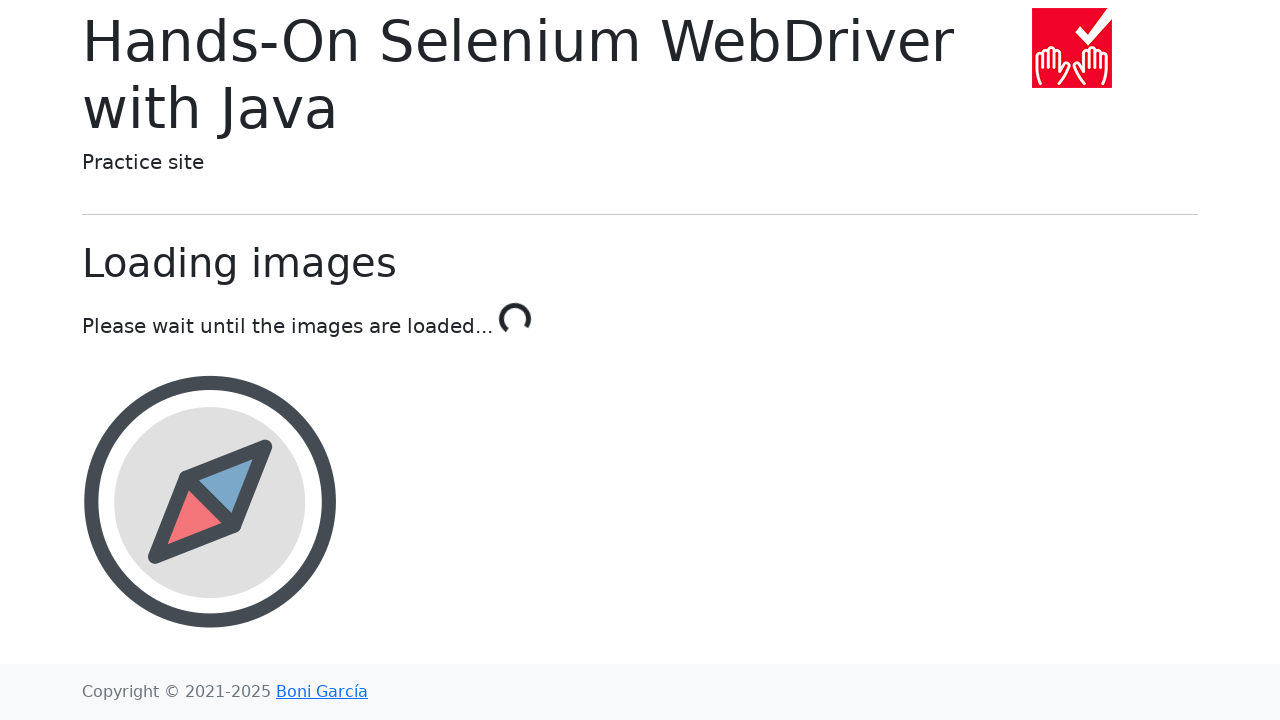

Waited for 'Done!' text to appear, indicating all images have loaded
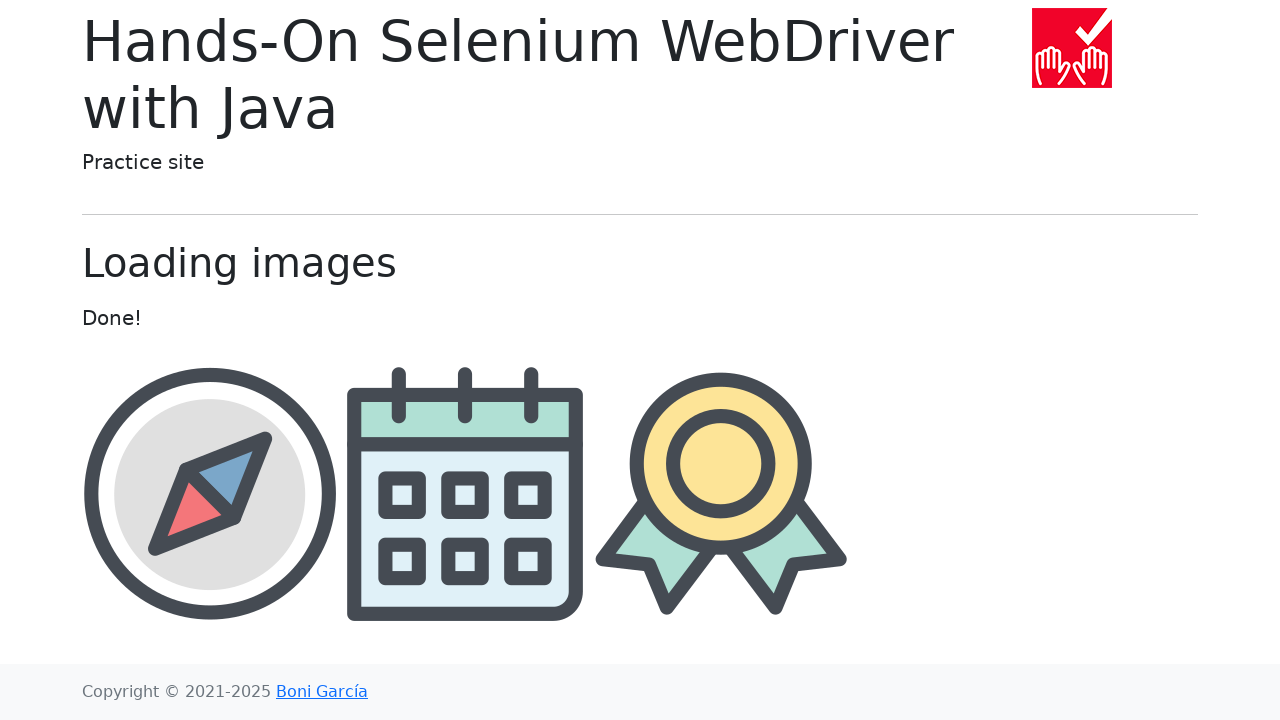

Verified compass image element is present
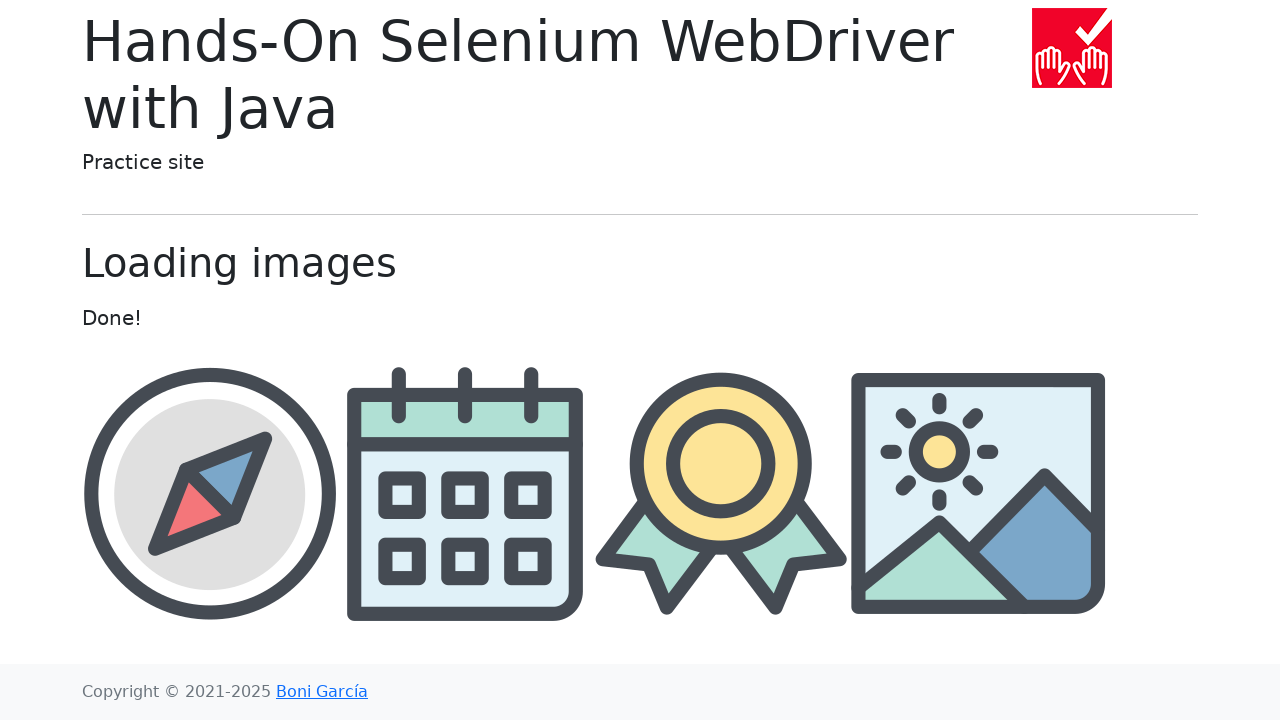

Verified calendar image element is present
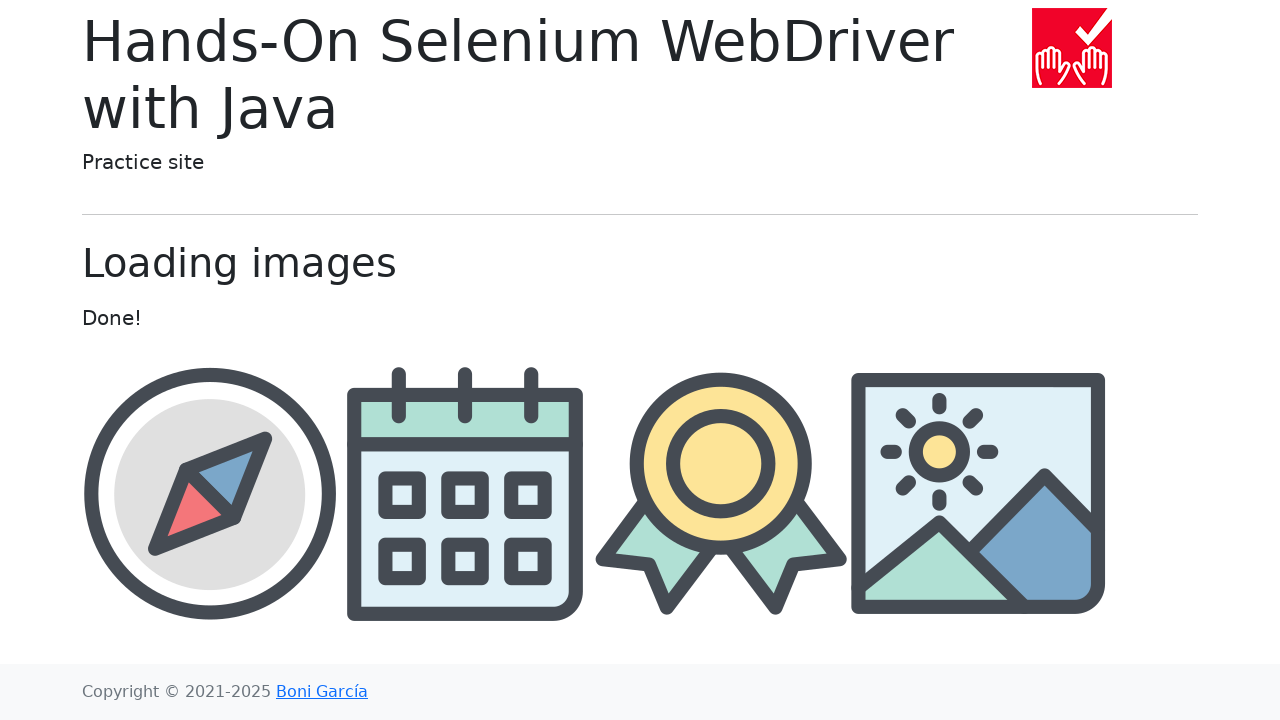

Verified award image element is present
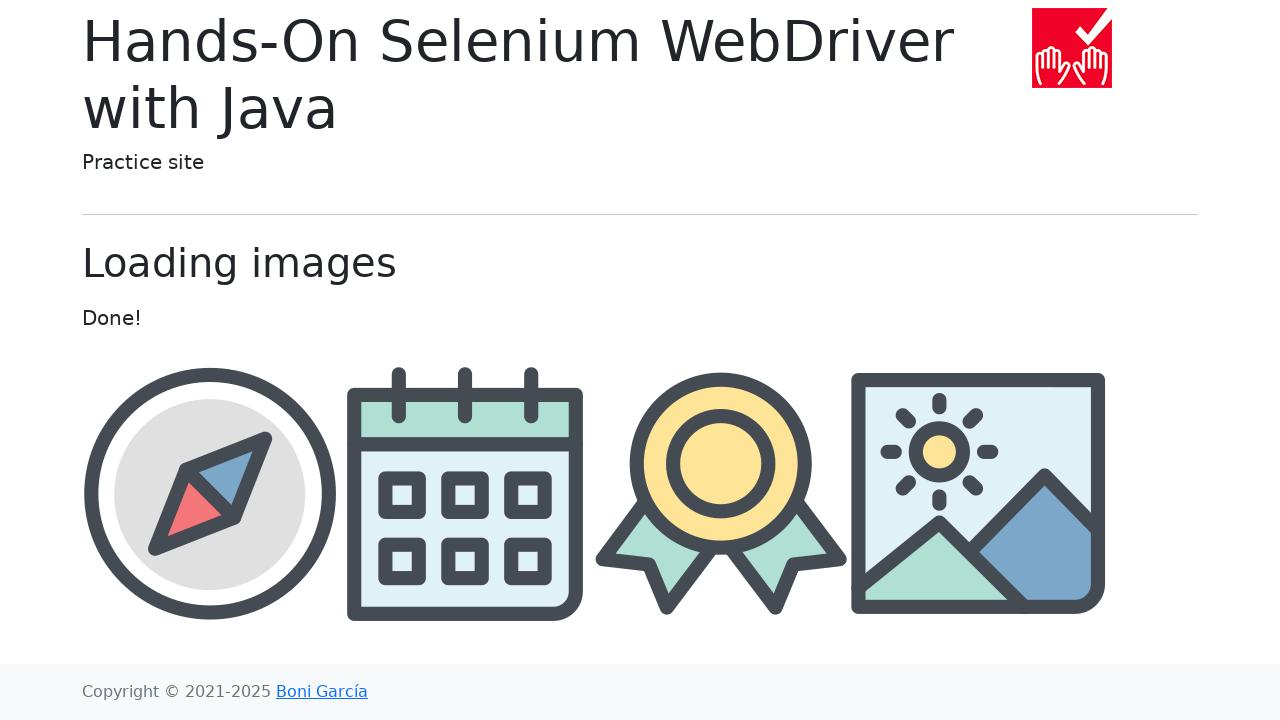

Verified landscape image element is present
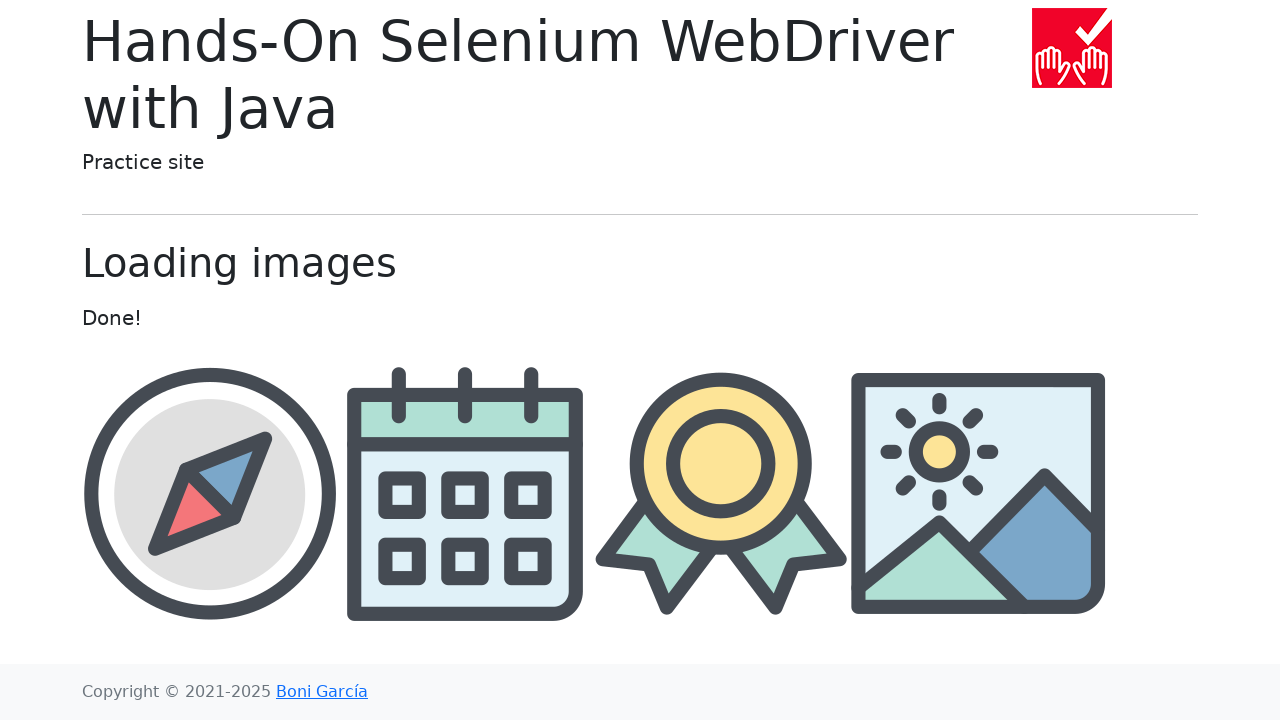

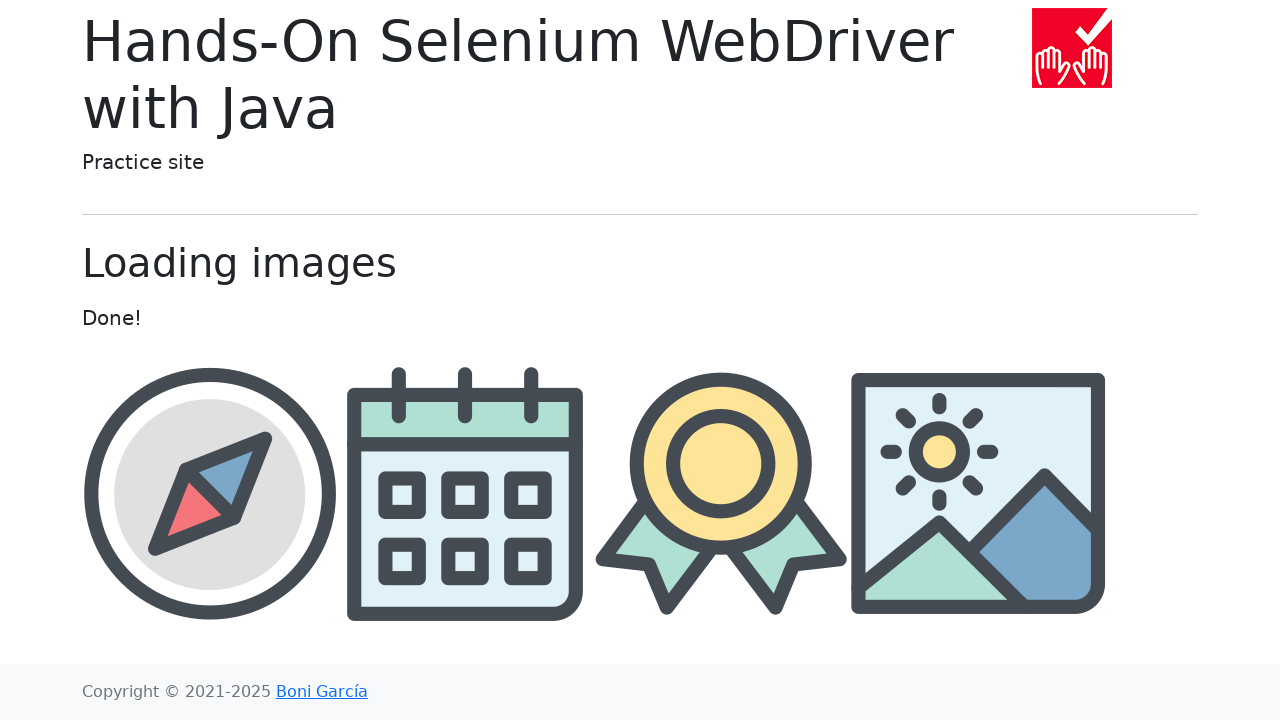